Navigates to Nykaa e-commerce website and waits for the page to load. The script sets up implicit waits but performs no further interactions (all other actions are commented out).

Starting URL: https://www.nykaa.com

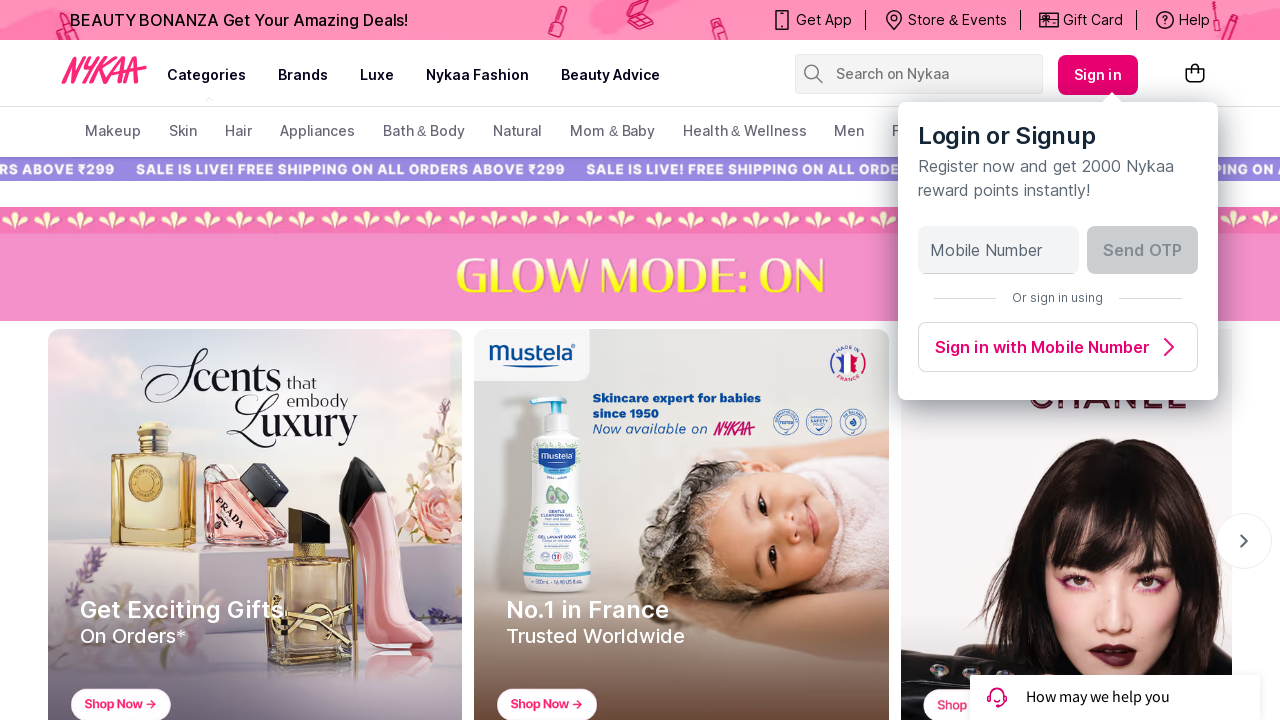

Waited for page to reach networkidle state
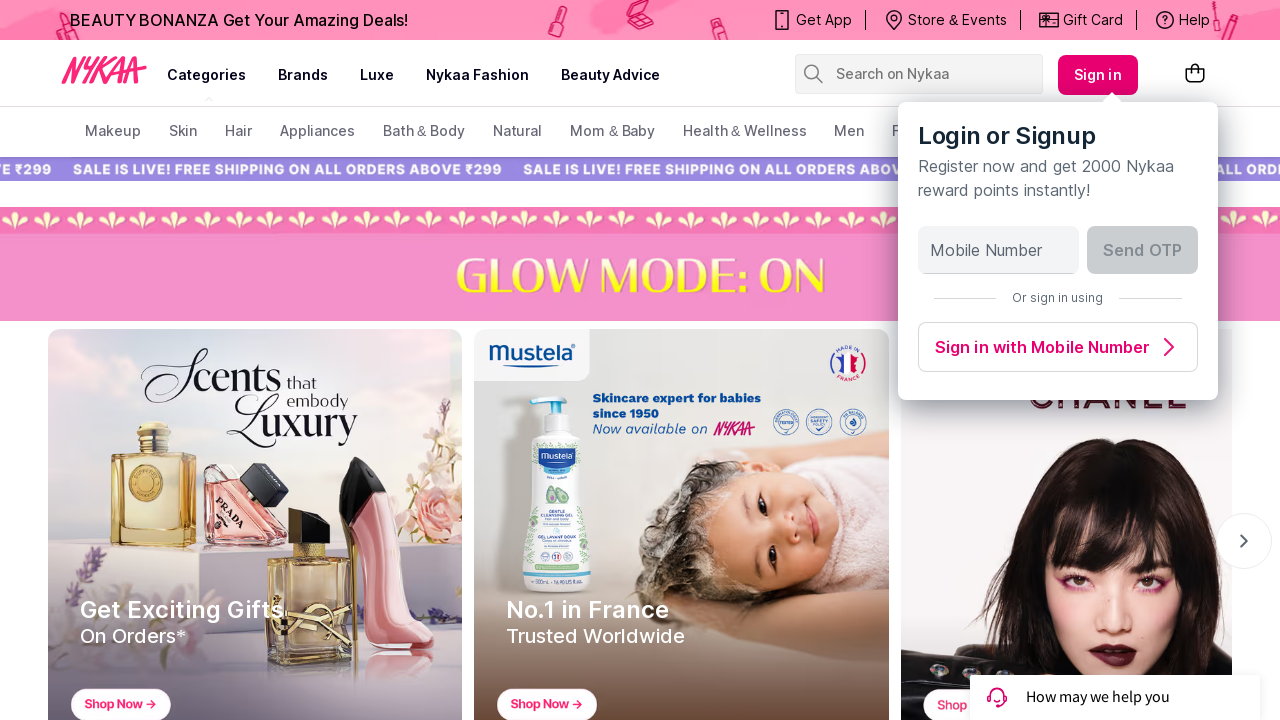

Verified body element is present on Nykaa homepage
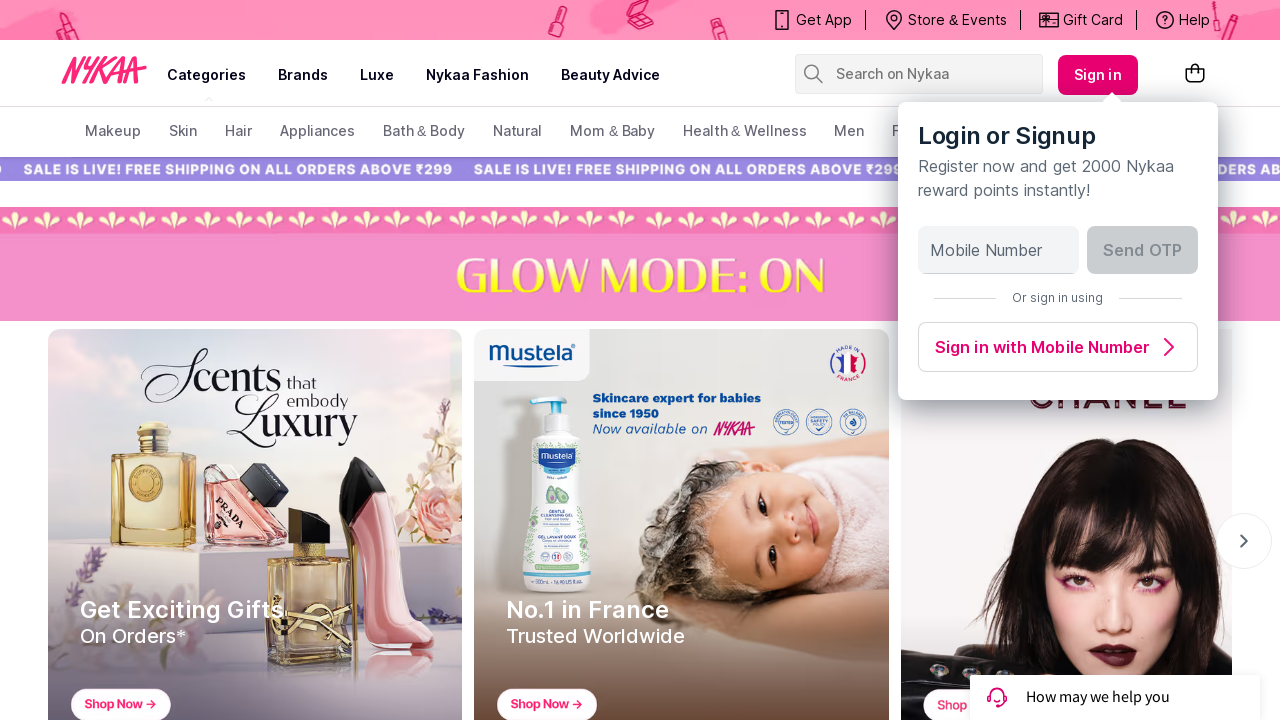

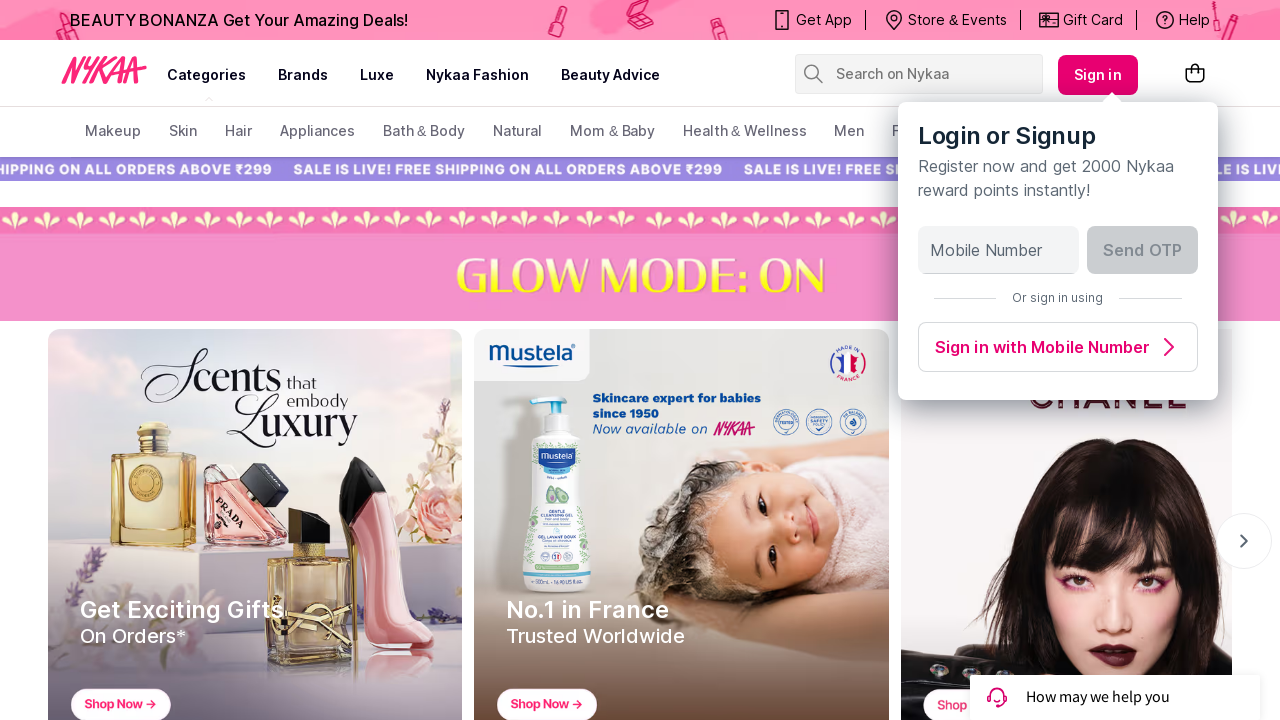